Verifies that the contact form fields (name, email, subject, message) are present and available on the contact page

Starting URL: https://dronjo.wopee.io/contact.html

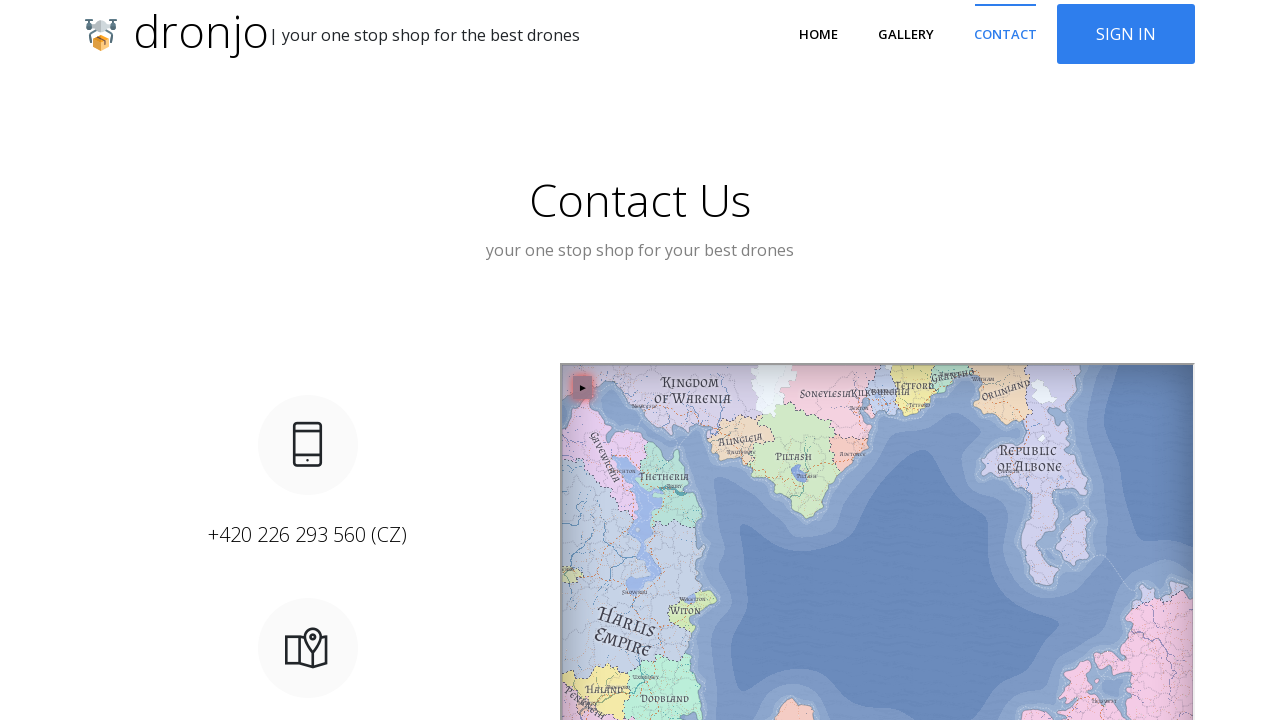

Name field is present on contact form
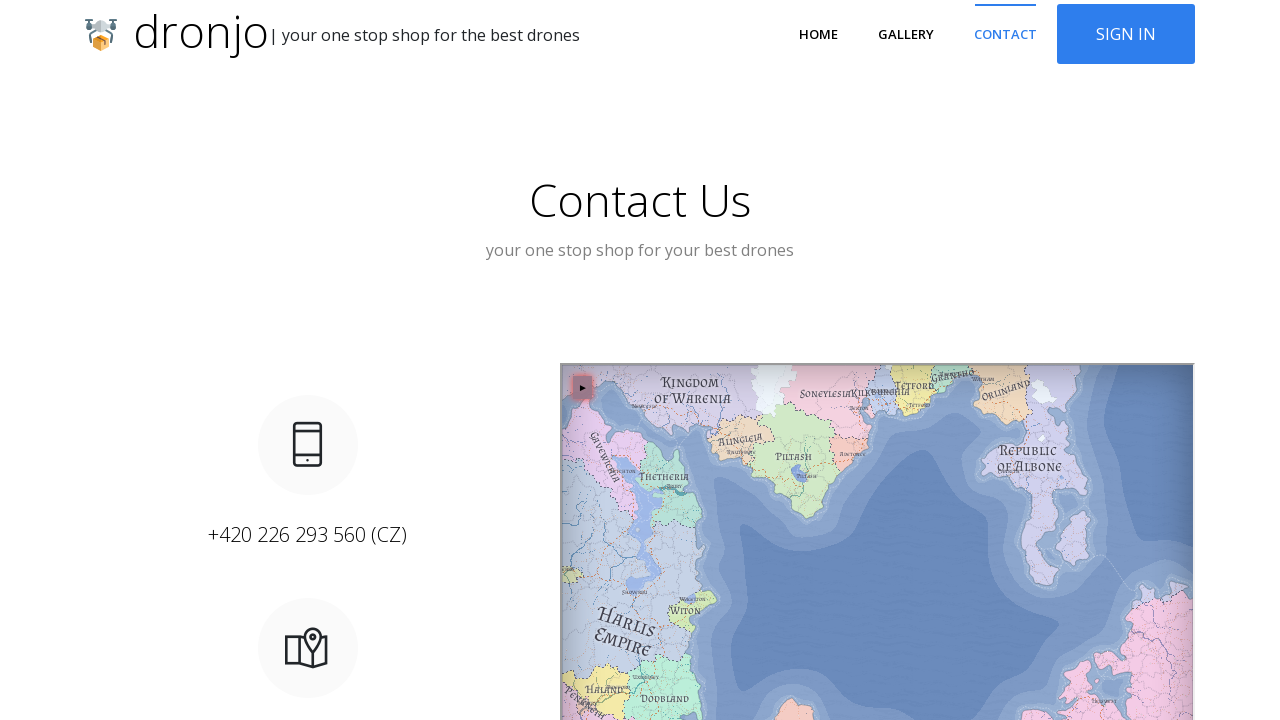

Email field is present on contact form
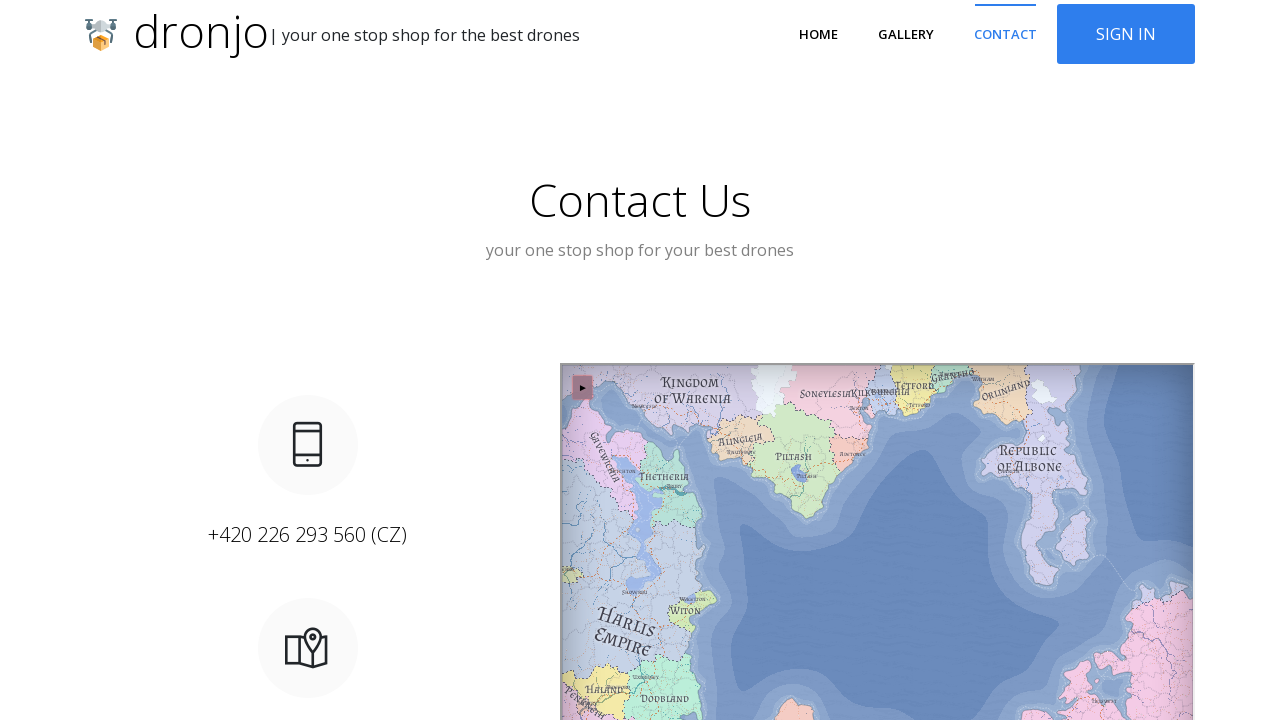

Subject field is present on contact form
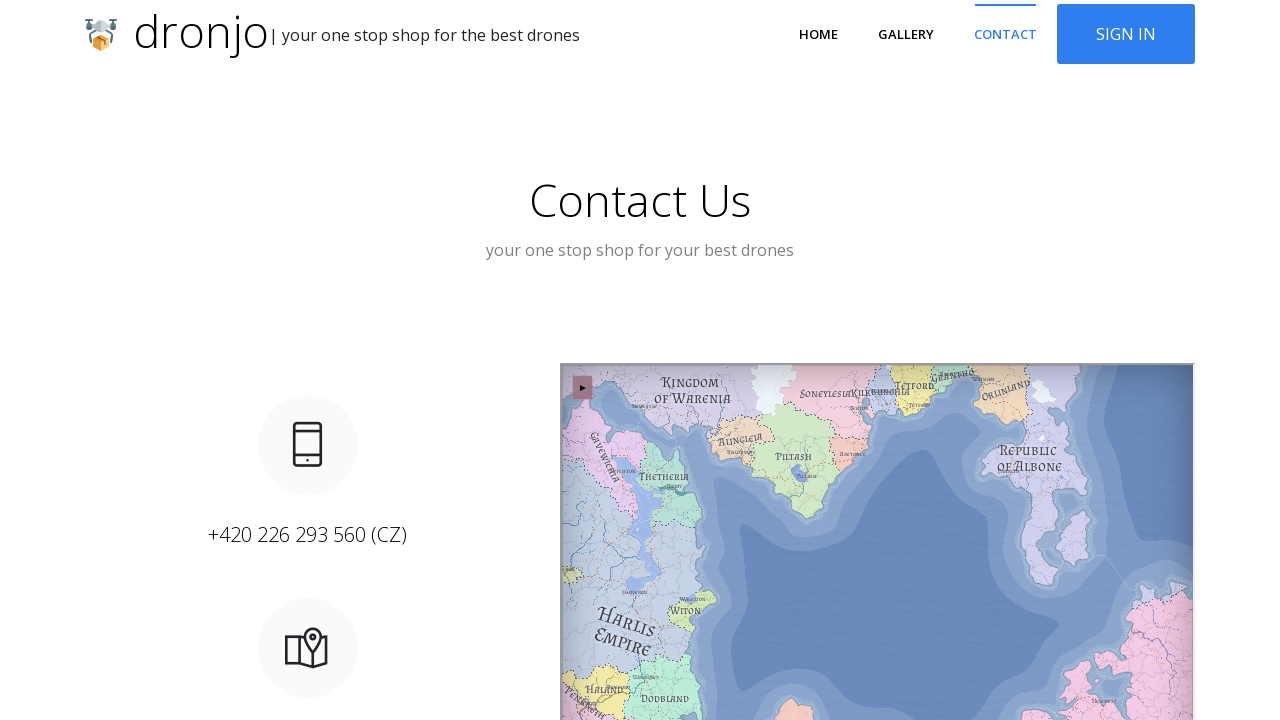

Message field is present on contact form
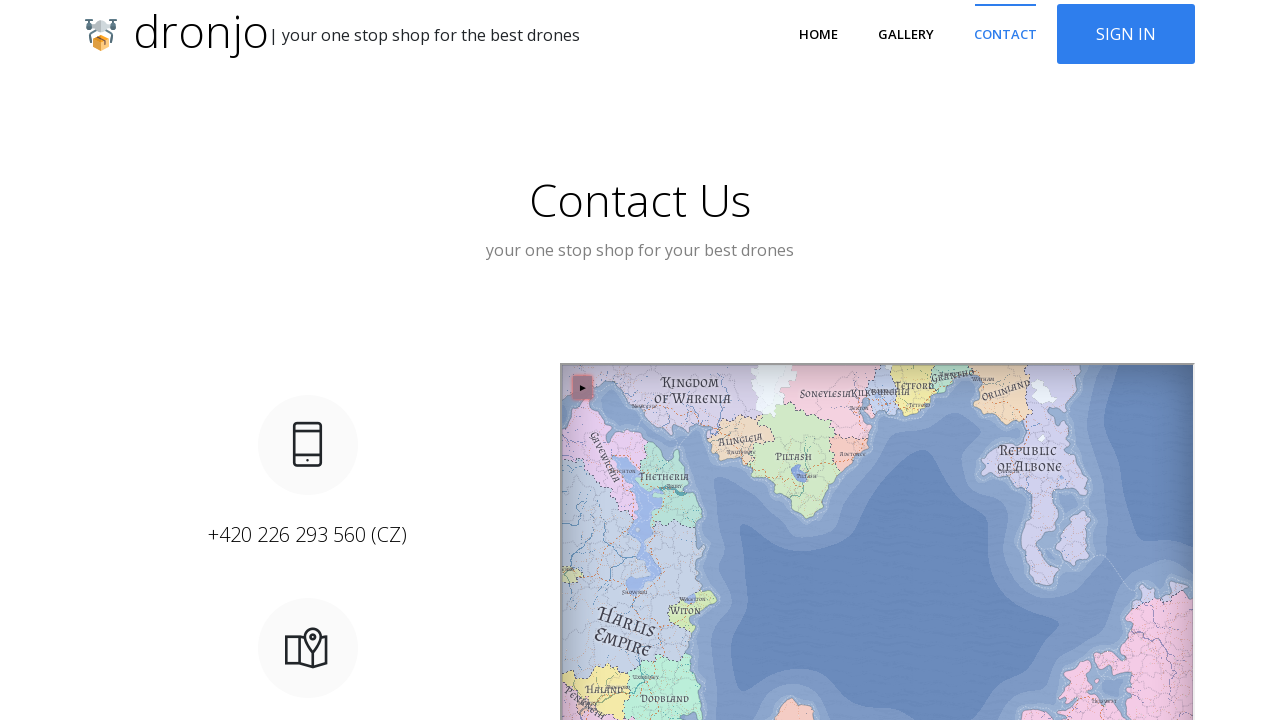

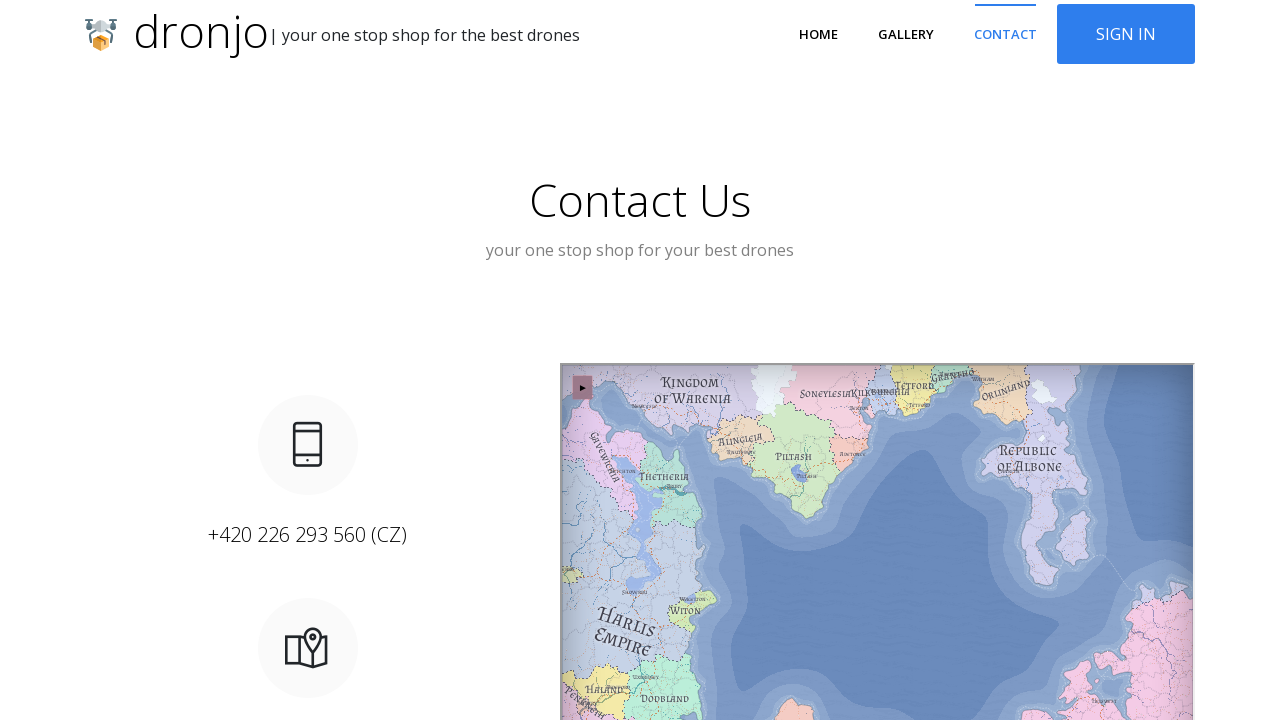